Navigates to an automation practice page, retrieves text from multiple buttons using XPath traversal, then performs browser navigation operations including going to the main site, navigating back, and forward

Starting URL: https://rahulshettyacademy.com/AutomationPractice/

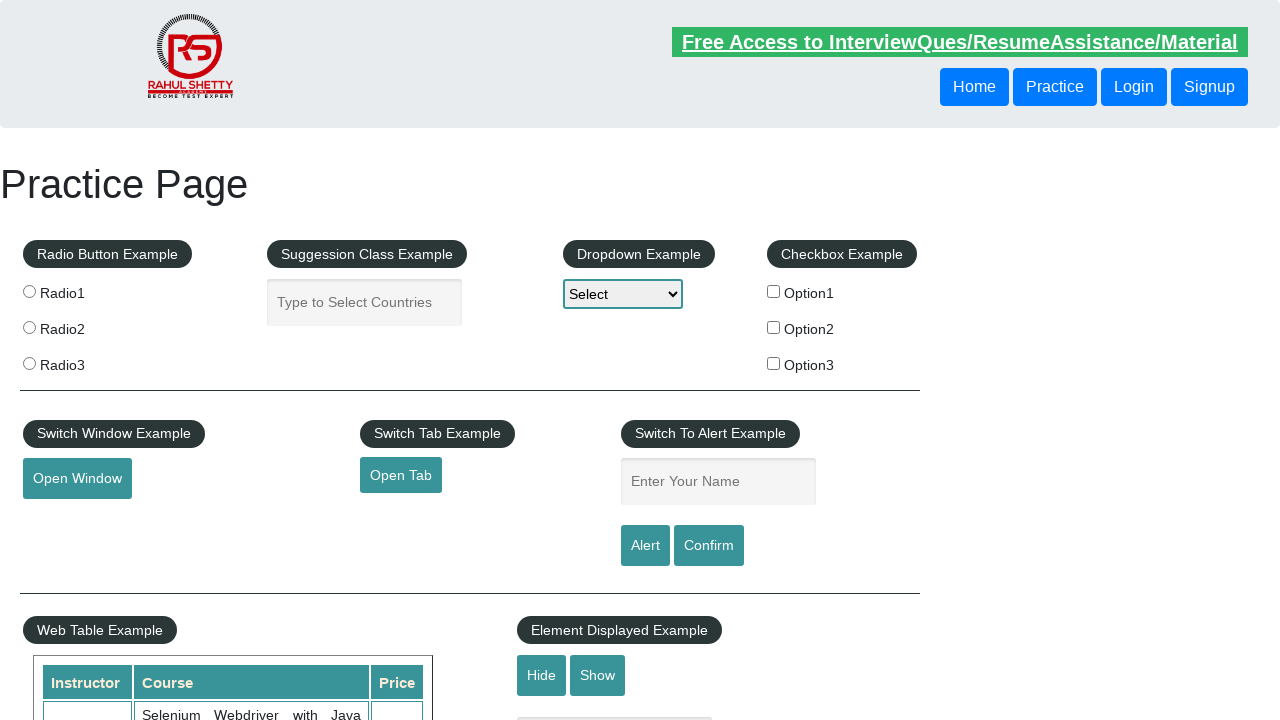

Retrieved text from first button using XPath parent traversal
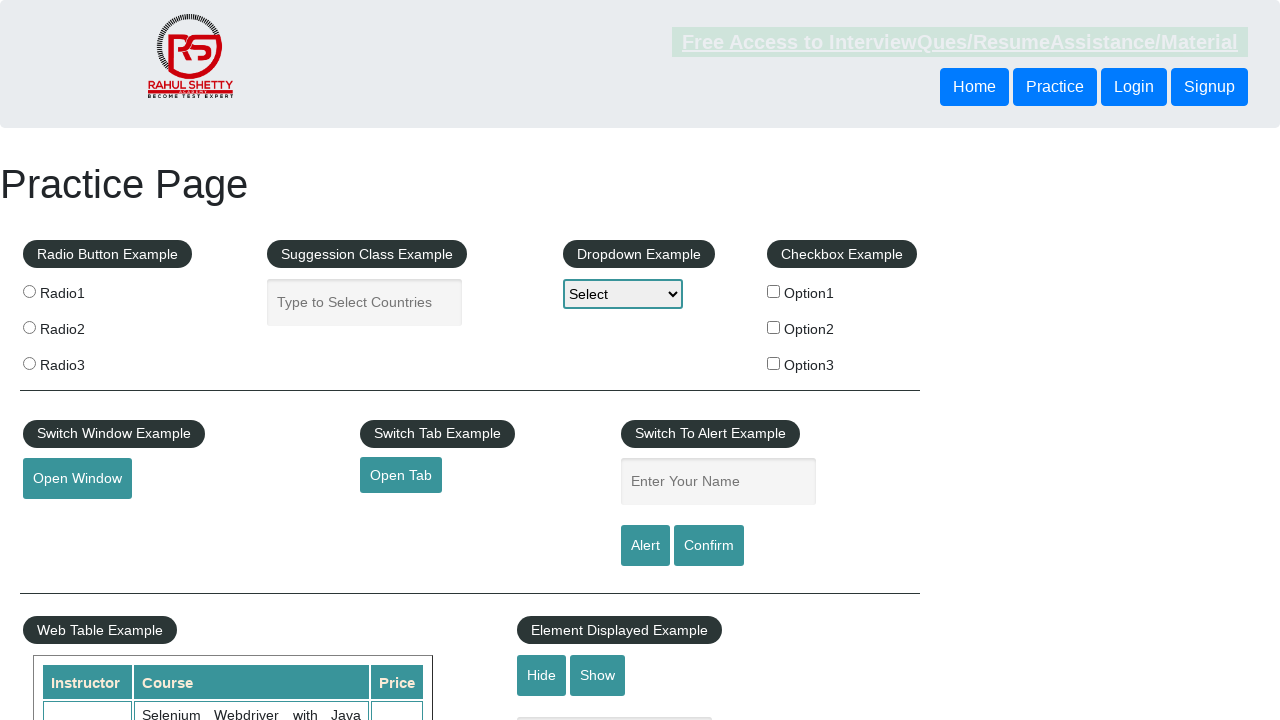

Retrieved text from second button using XPath parent traversal
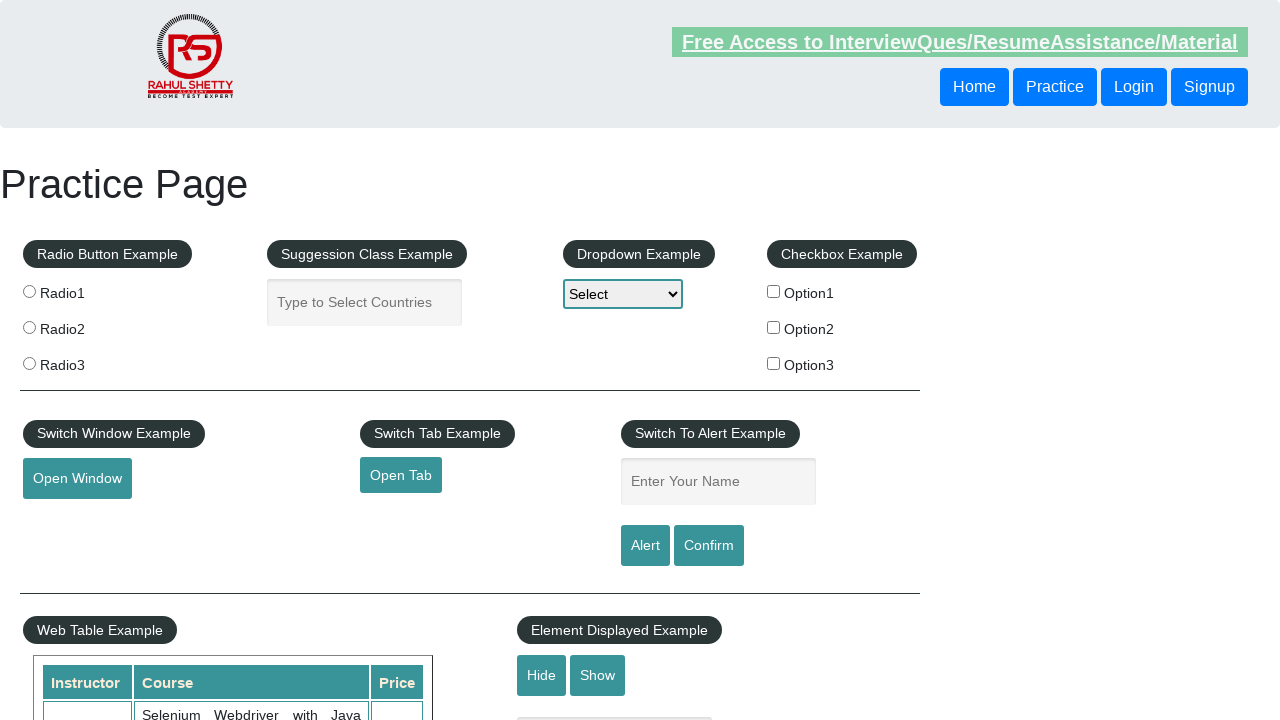

Retrieved text from sibling button using XPath following-sibling traversal
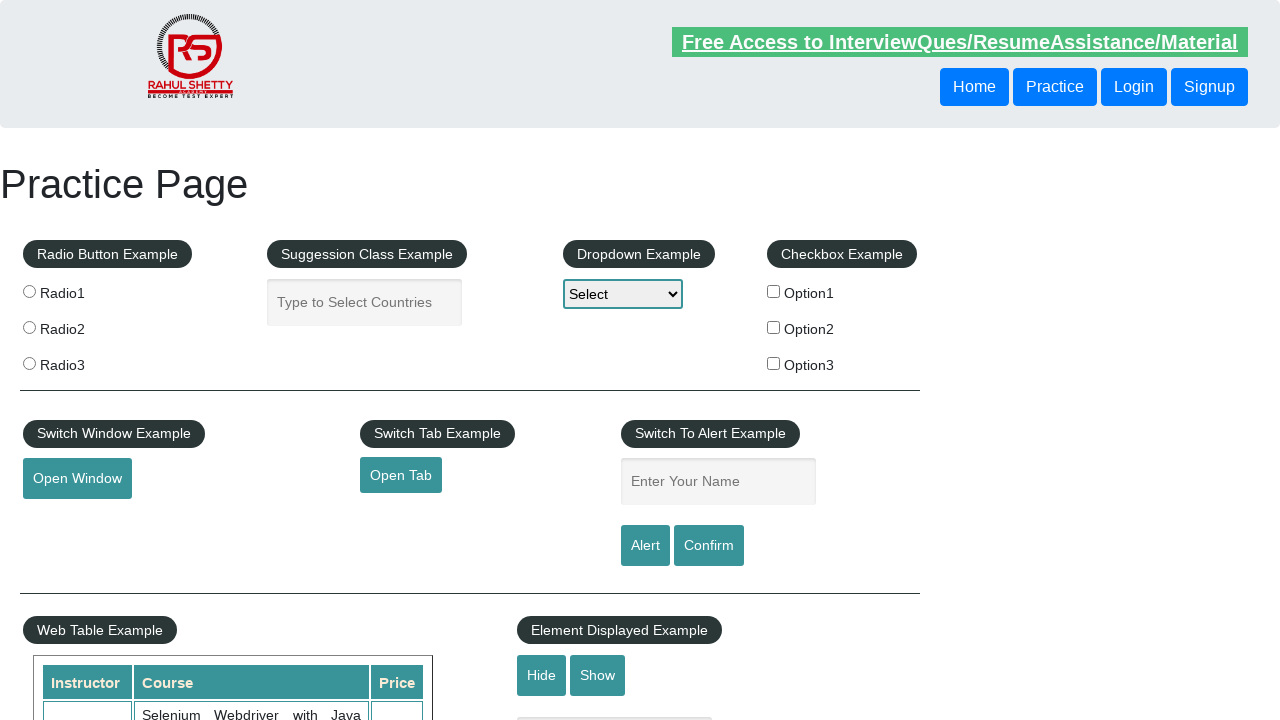

Navigated to main Rahul Shetty Academy site
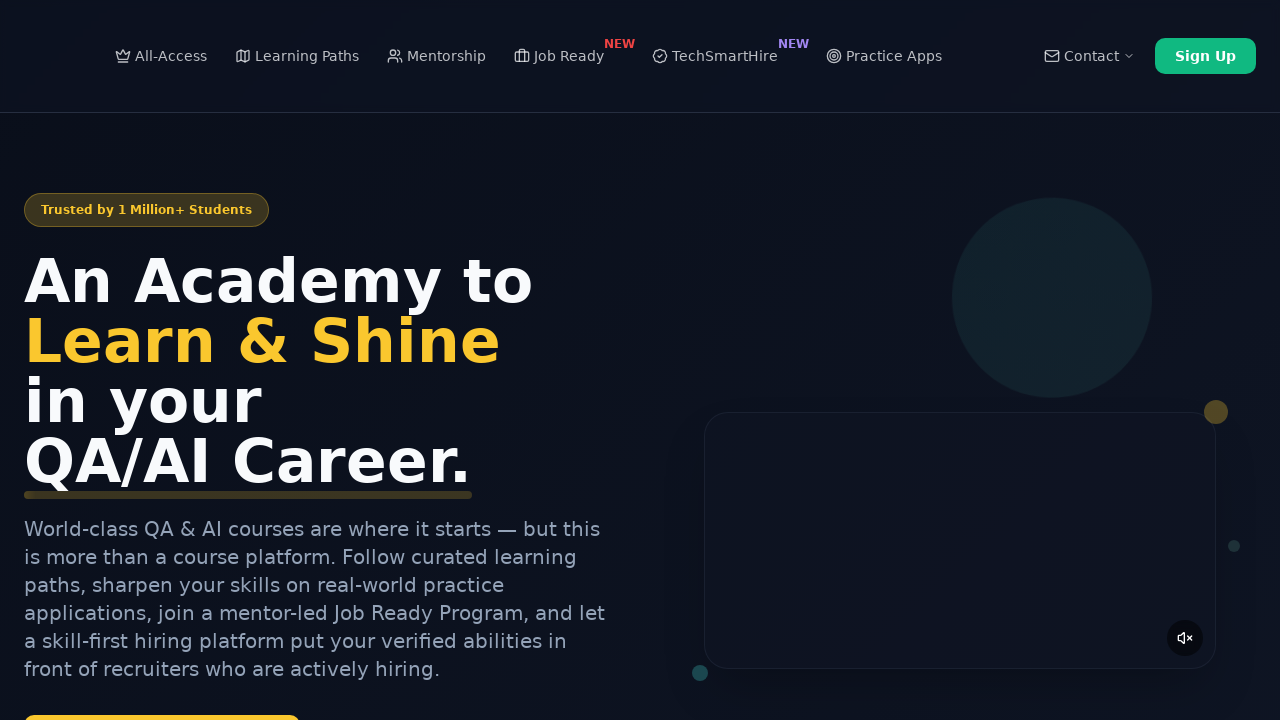

Navigated back to automation practice page
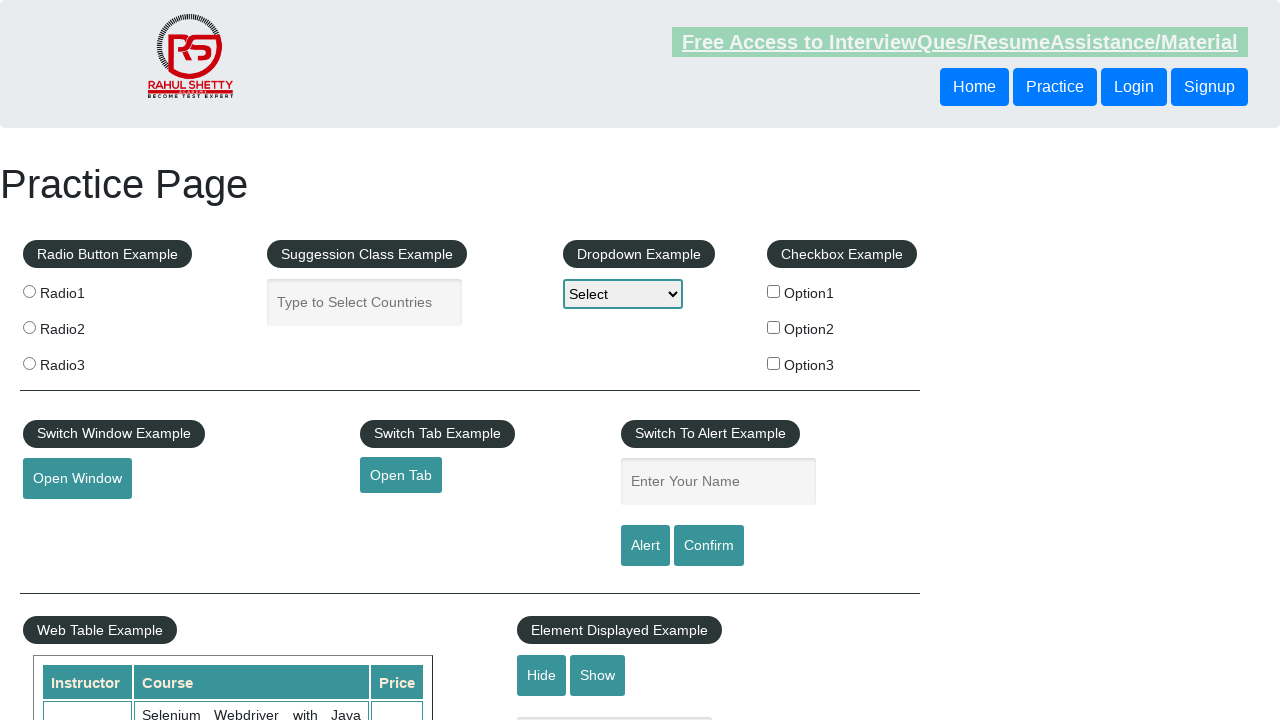

Navigated forward to main site again
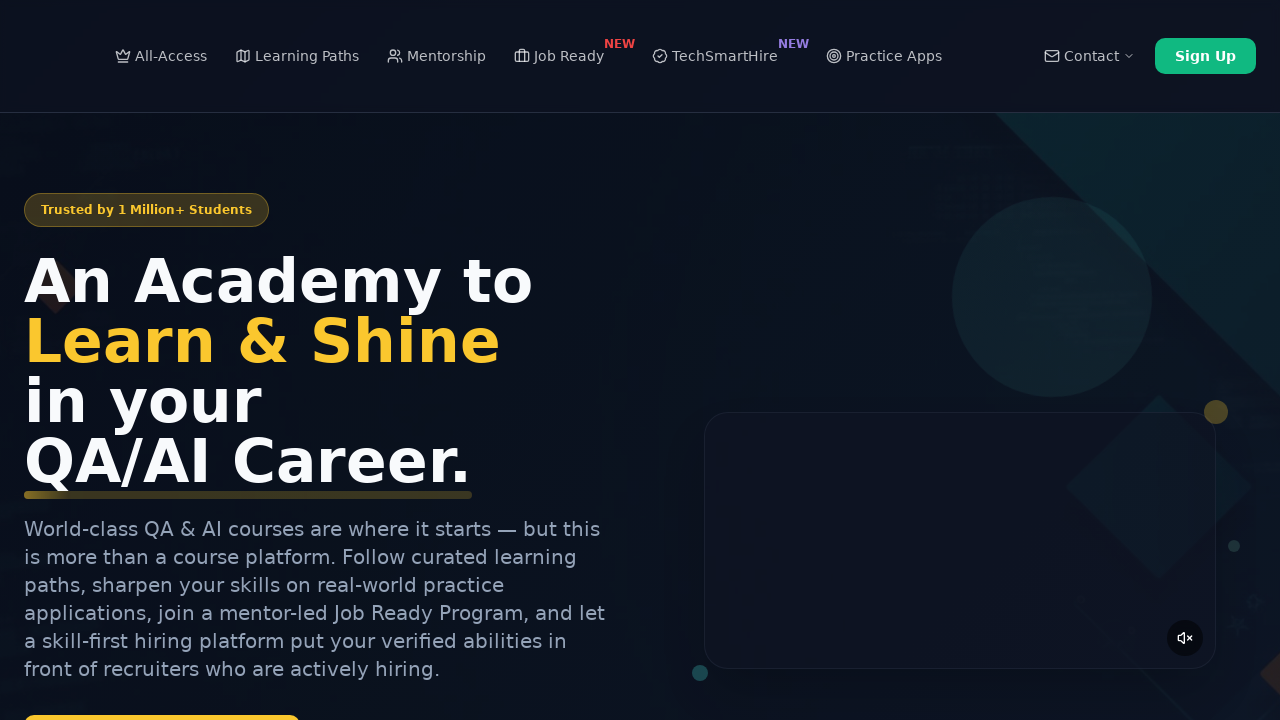

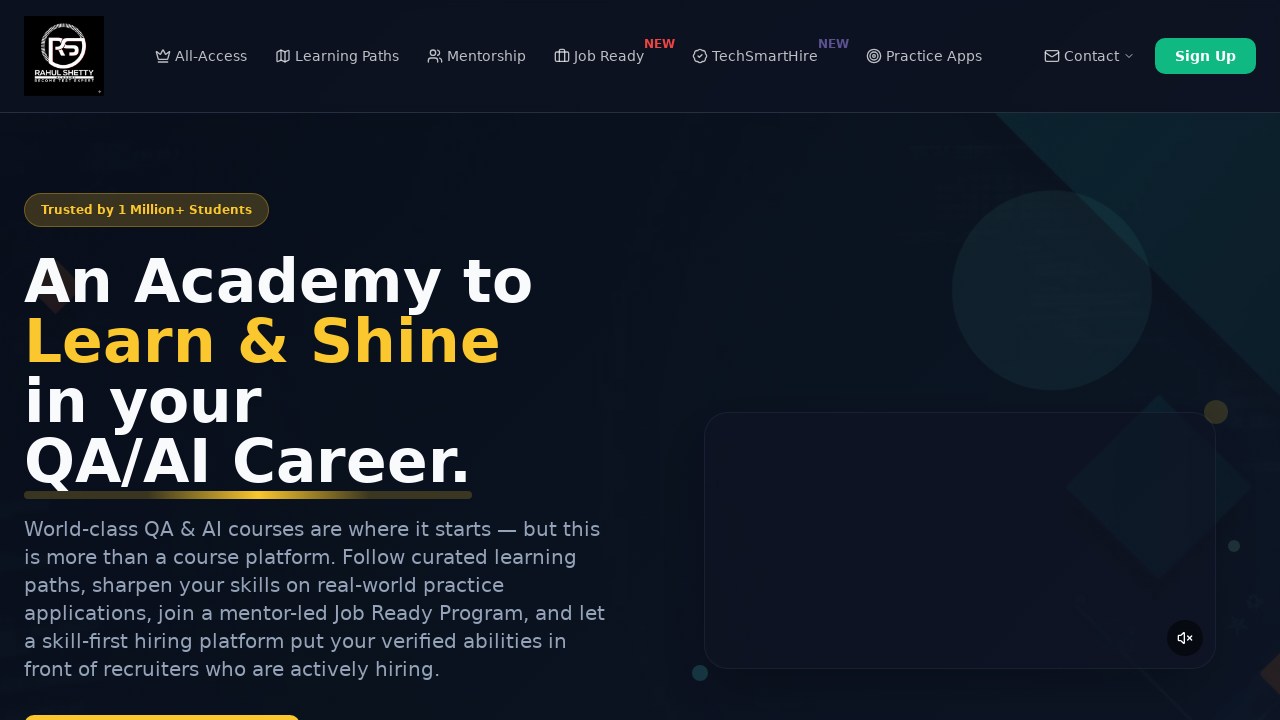